Tests scrollIntoView functionality by scrolling to a search input element and comparing scroll positions

Starting URL: http://guinea-pig.webdriver.io

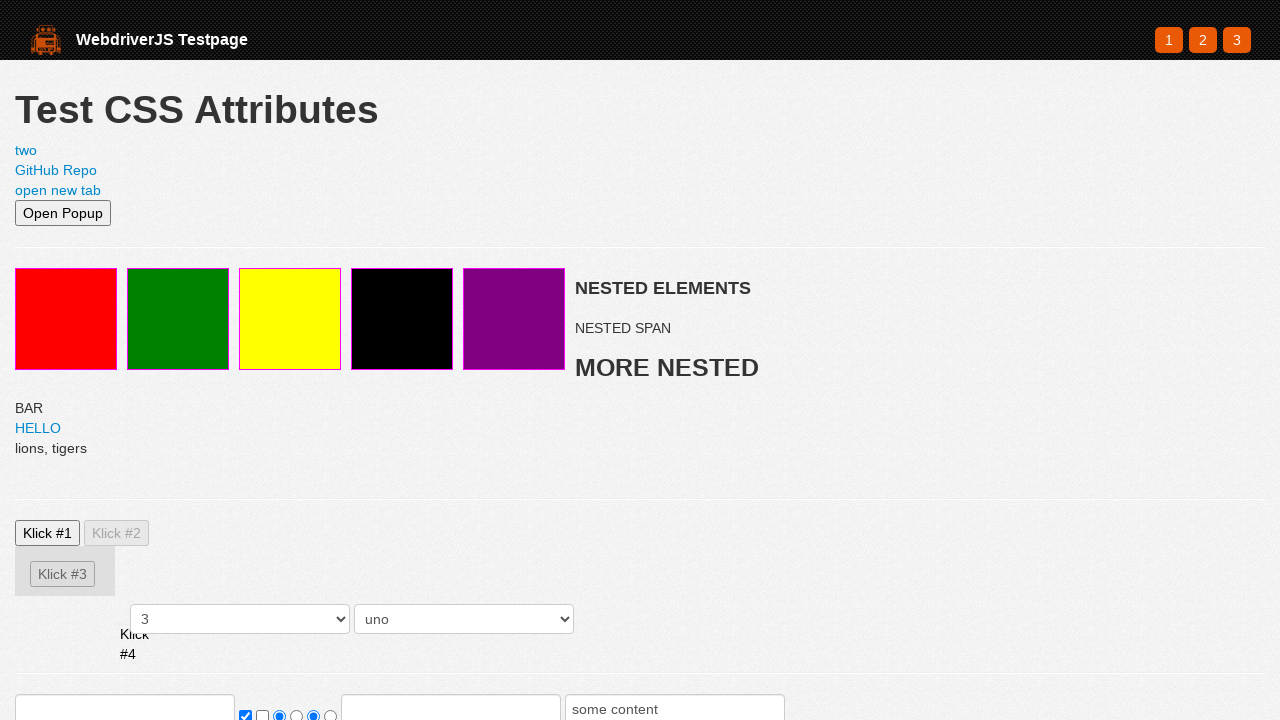

Set viewport size to 500x500
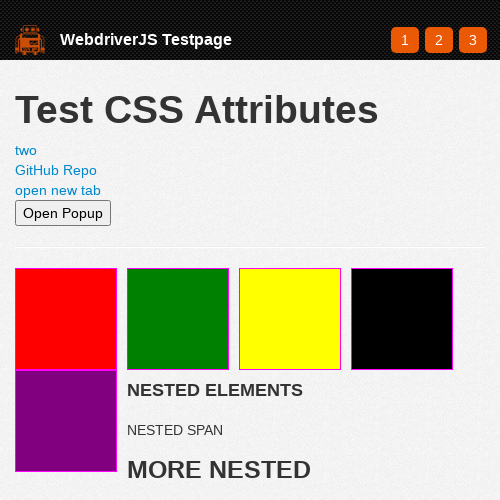

Located search input element
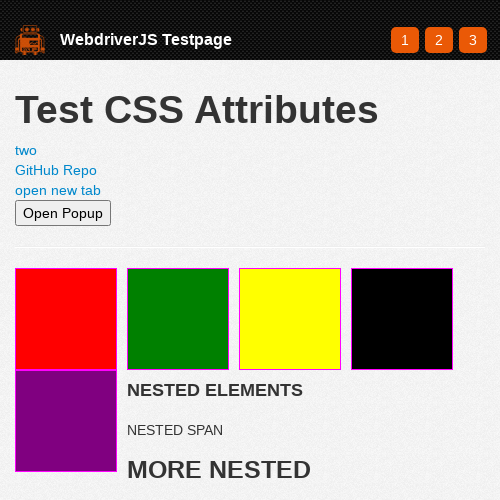

Scrolled search input into view using scrollIntoView
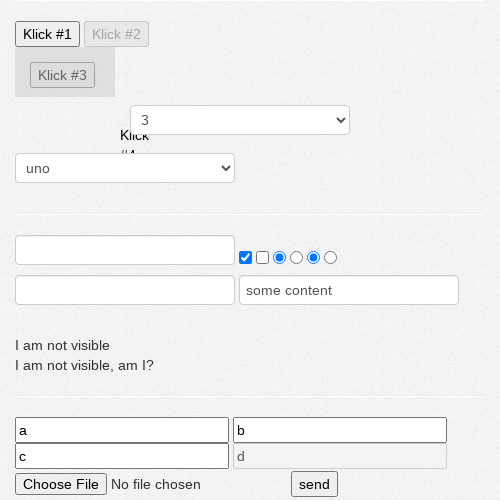

Retrieved window scroll Y position
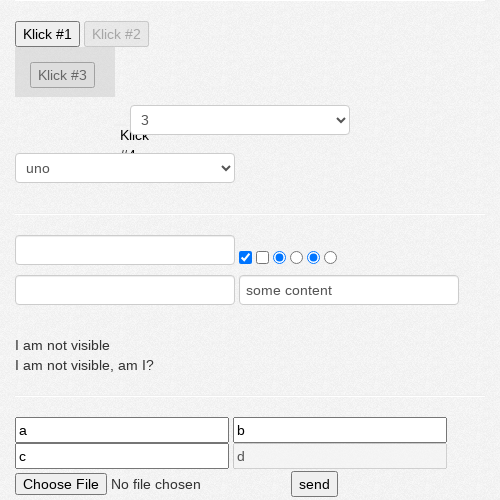

Verified scroll position is non-negative
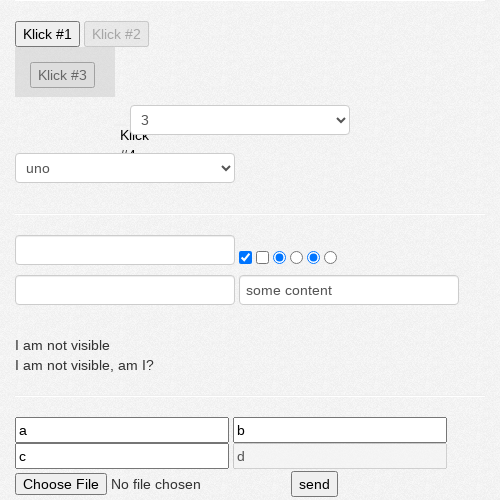

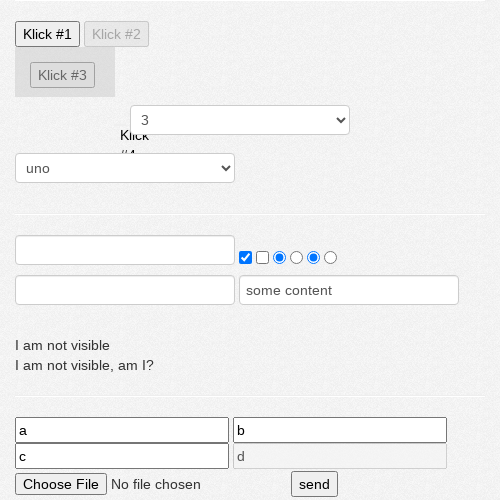